Navigates to VNDirect stock market page for VN30 index and waits for the stock price table to load and become visible.

Starting URL: https://banggia.vndirect.com.vn/chung-khoan/vn30

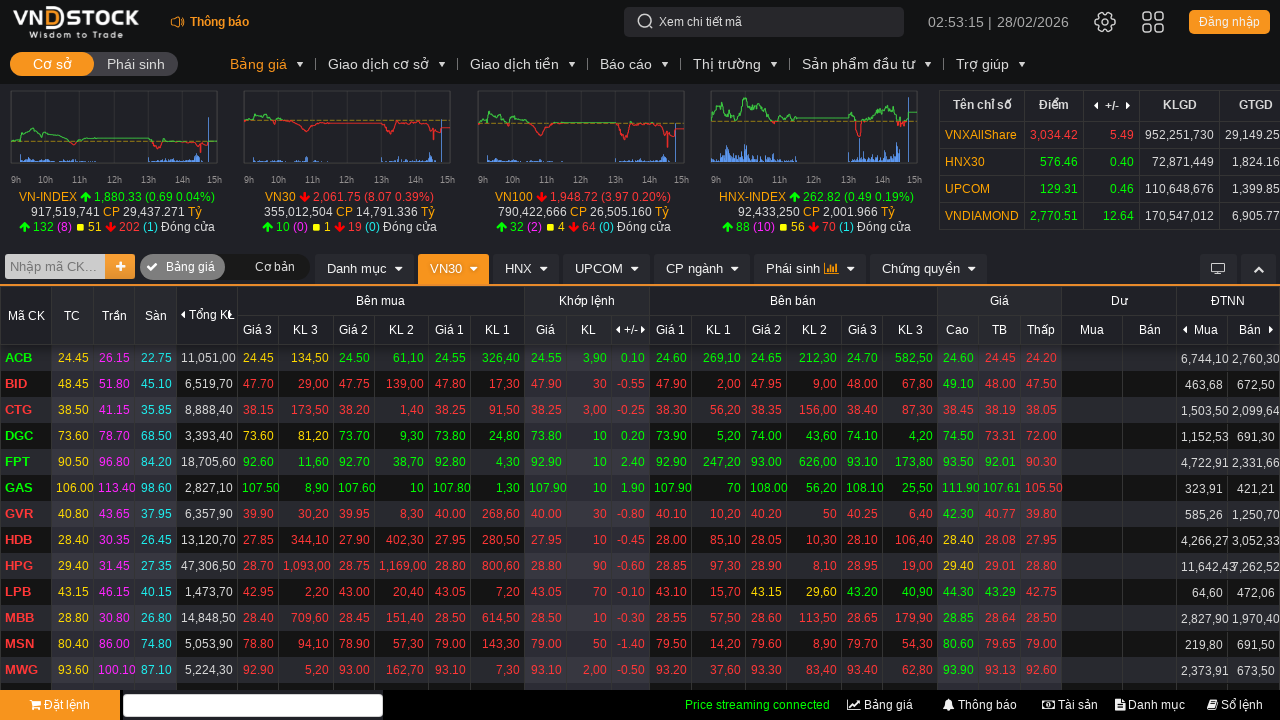

VN30 stock price table became visible
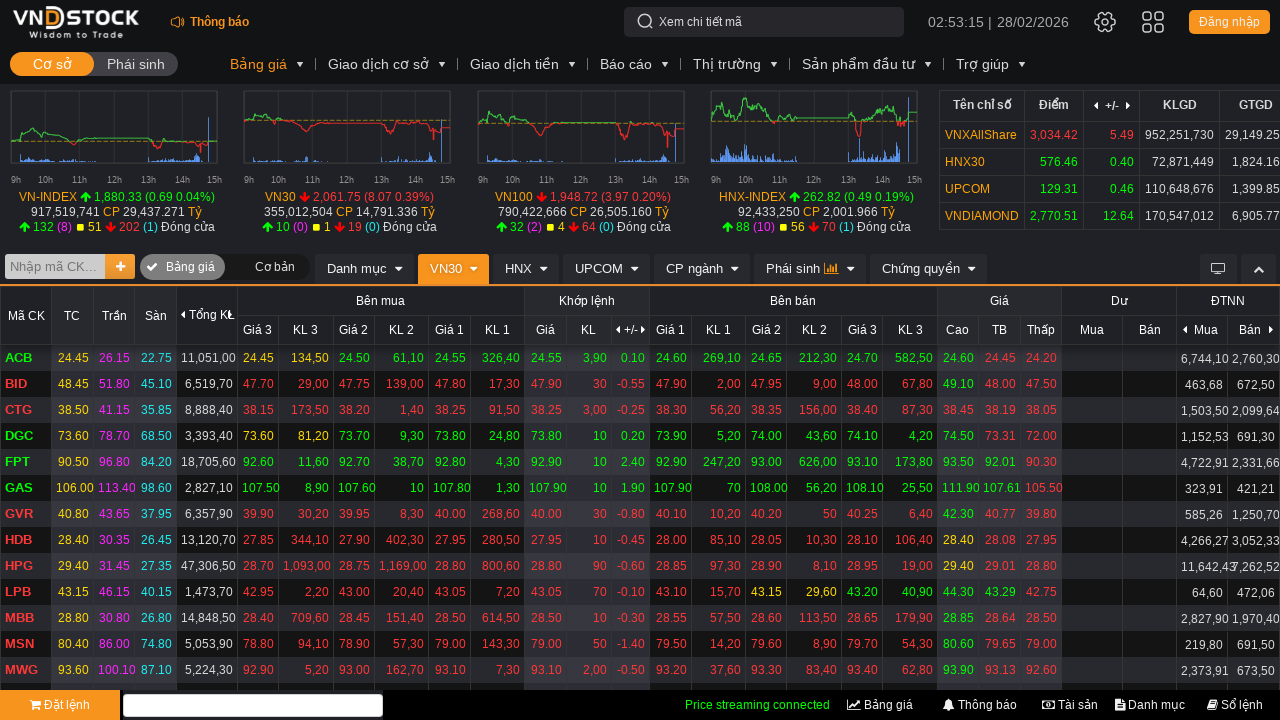

Waited 2 seconds for table data to fully load
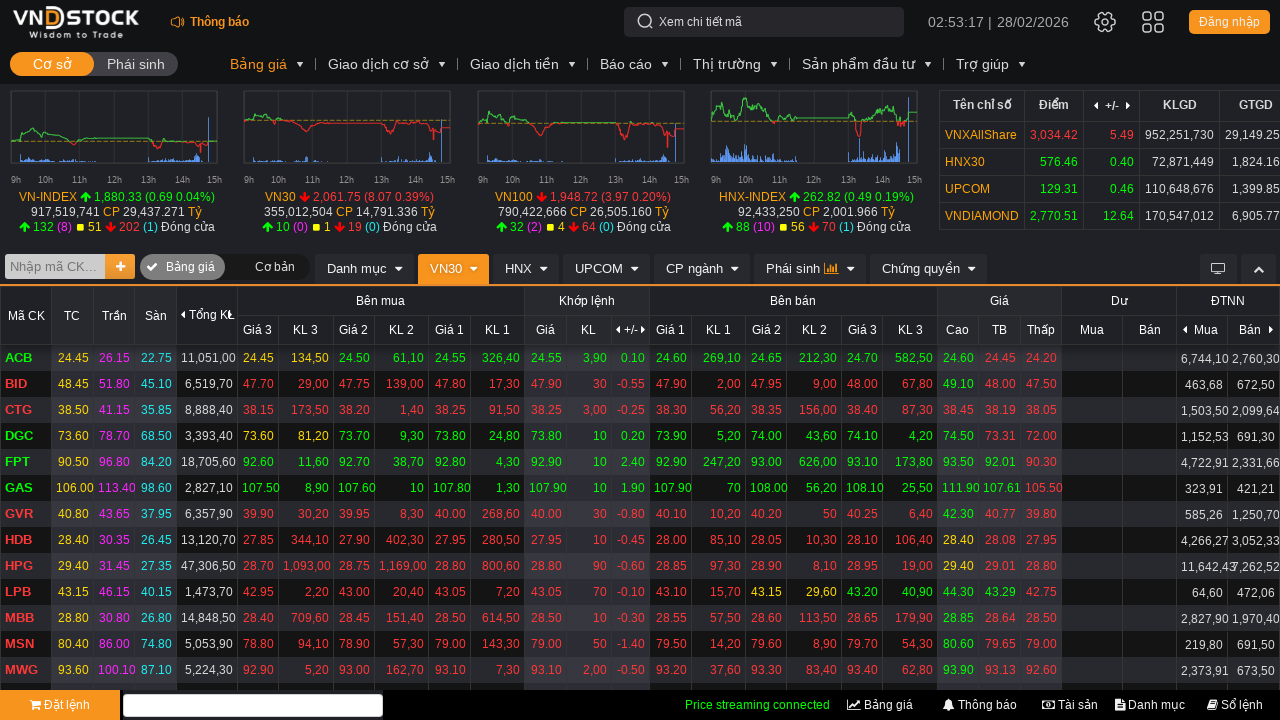

Stock data rows in table were loaded and verified
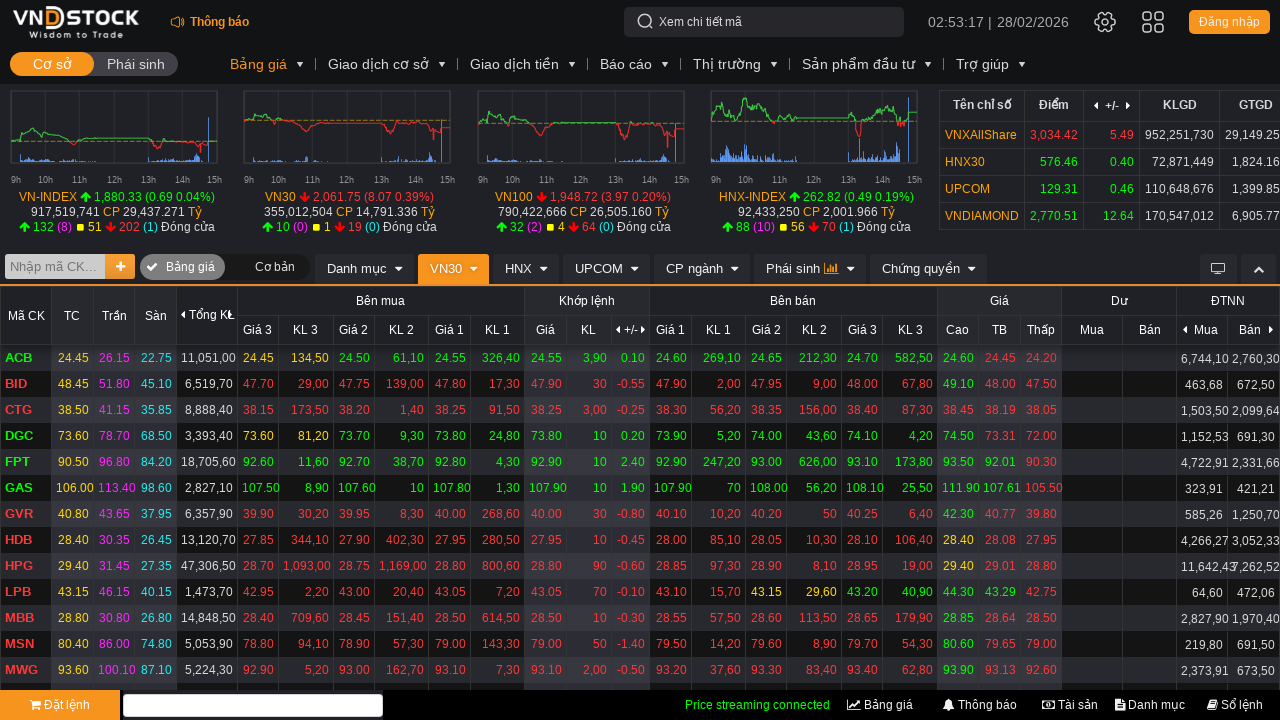

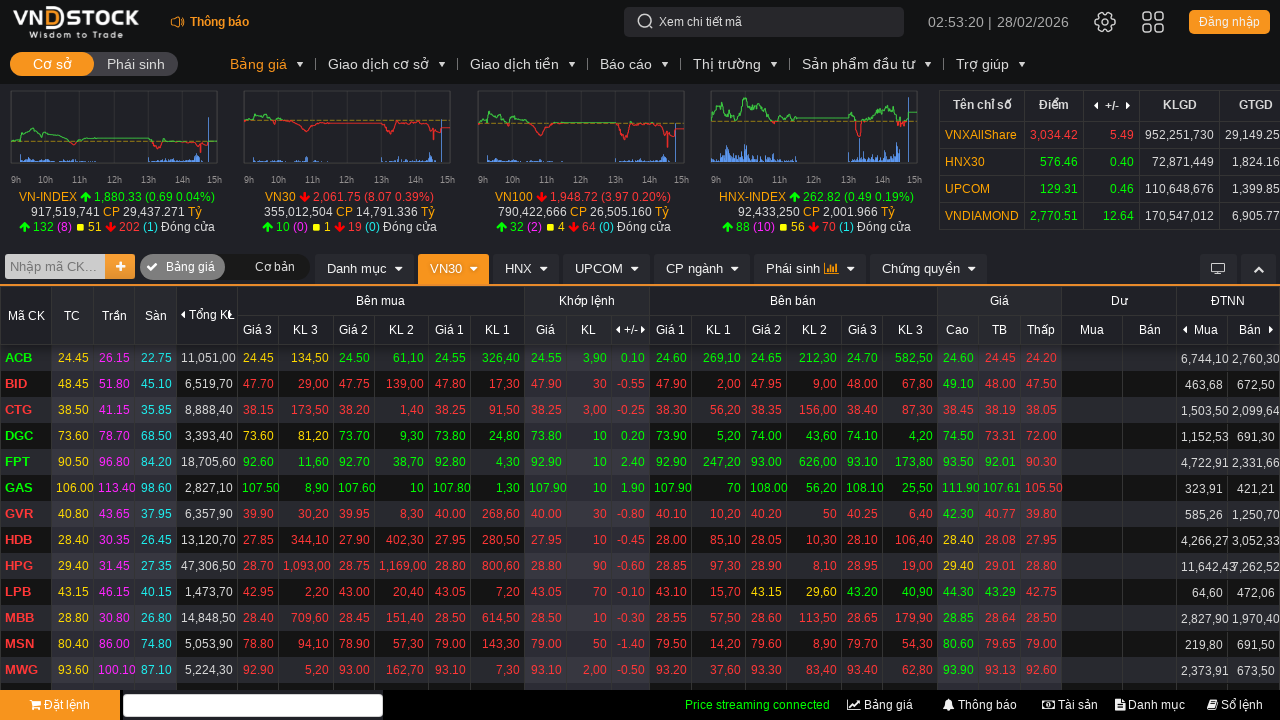